Tests drag and drop functionality on jQueryUI droppable demo by dragging an element and dropping it onto a target area

Starting URL: https://jqueryui.com/droppable/

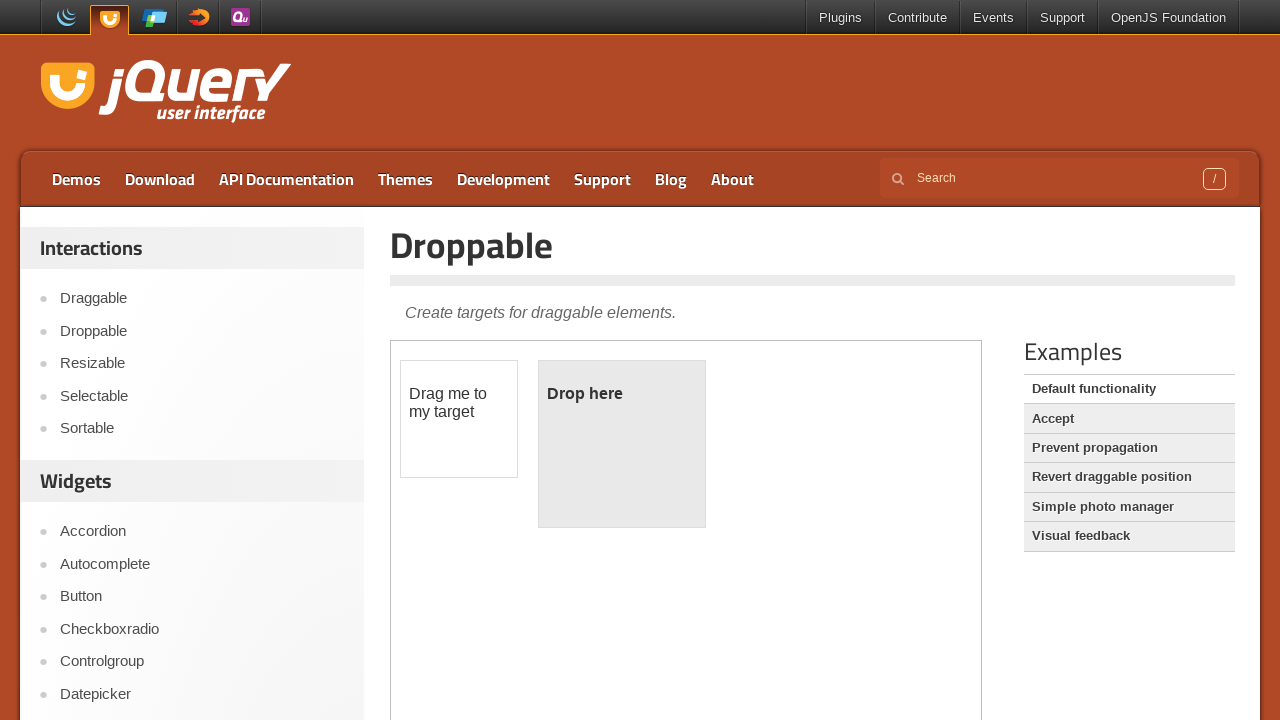

Located the demo iframe containing draggable and droppable elements
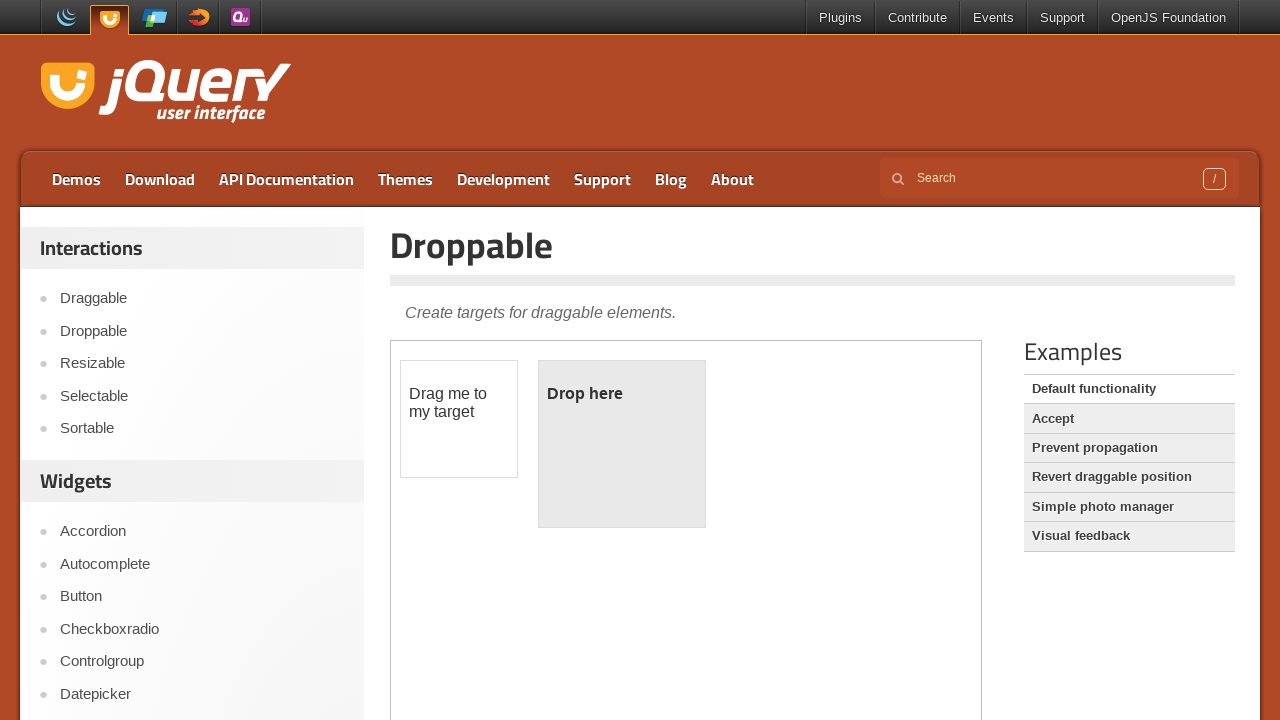

Located the draggable element
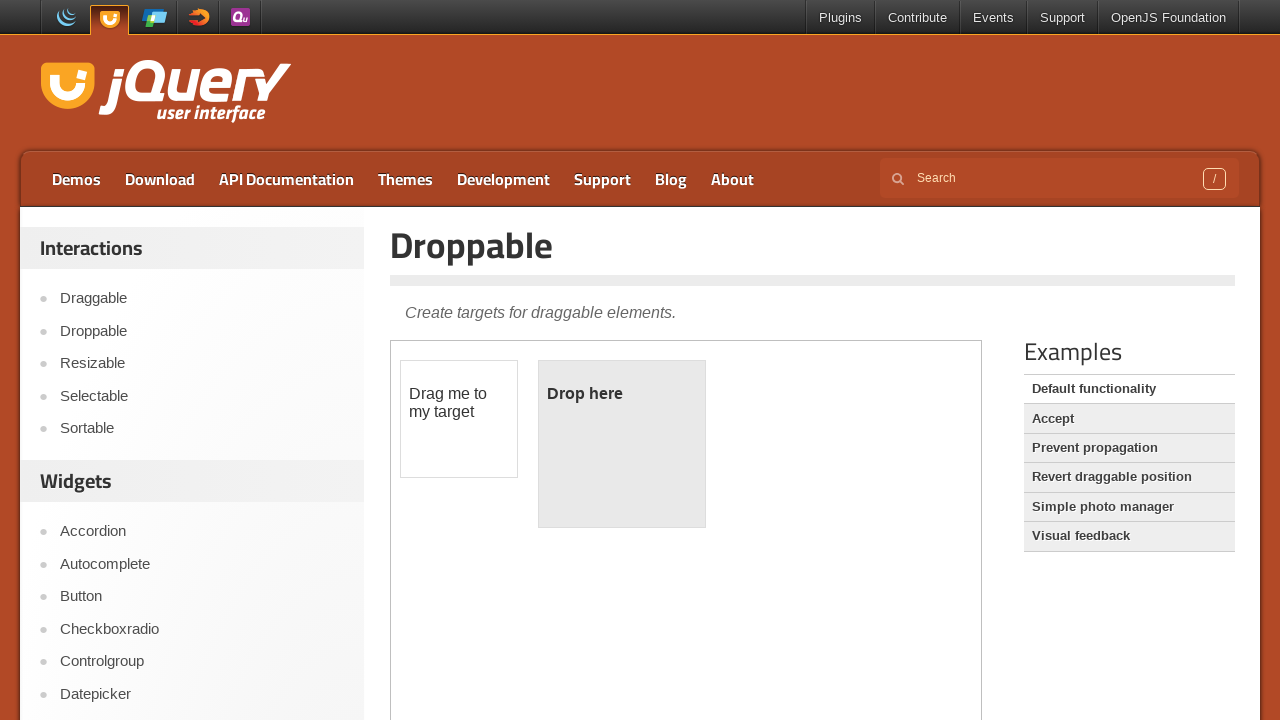

Located the droppable target area
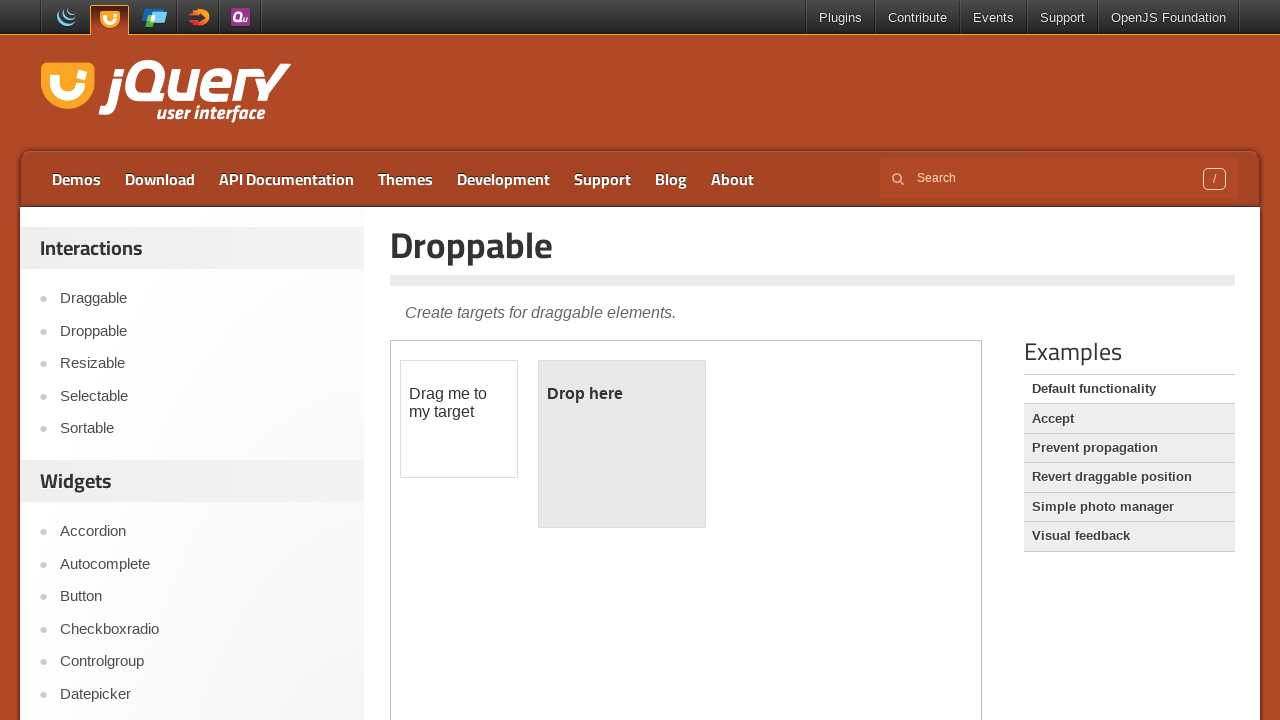

Dragged the element and dropped it onto the target area at (622, 444)
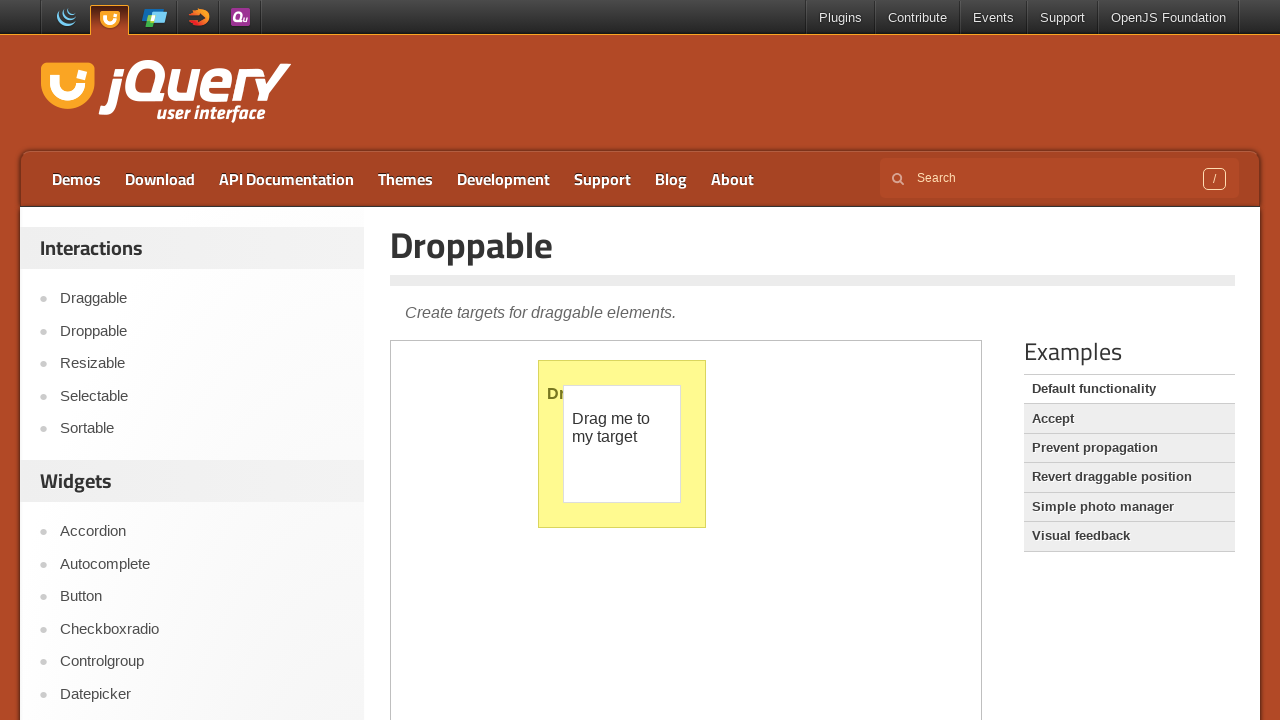

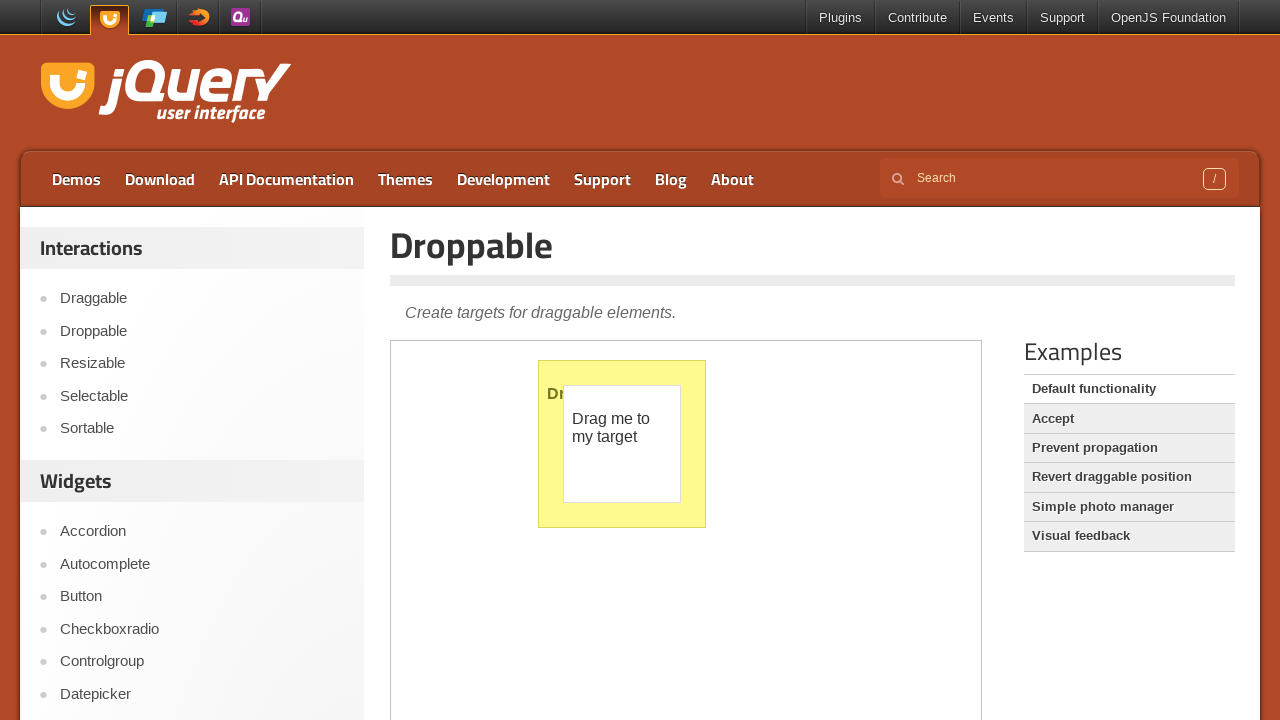